Tests drag and drop functionality by dragging element A to element B's position

Starting URL: https://the-internet.herokuapp.com/drag_and_drop

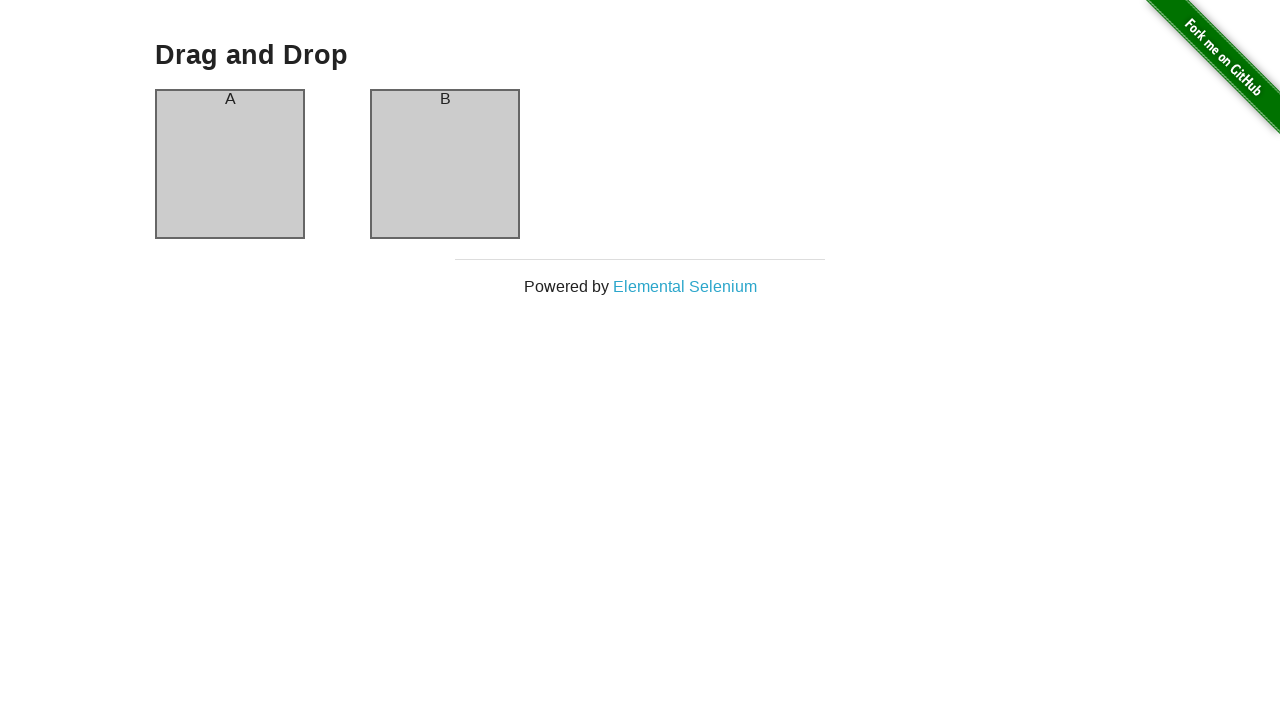

Located element A (column-a)
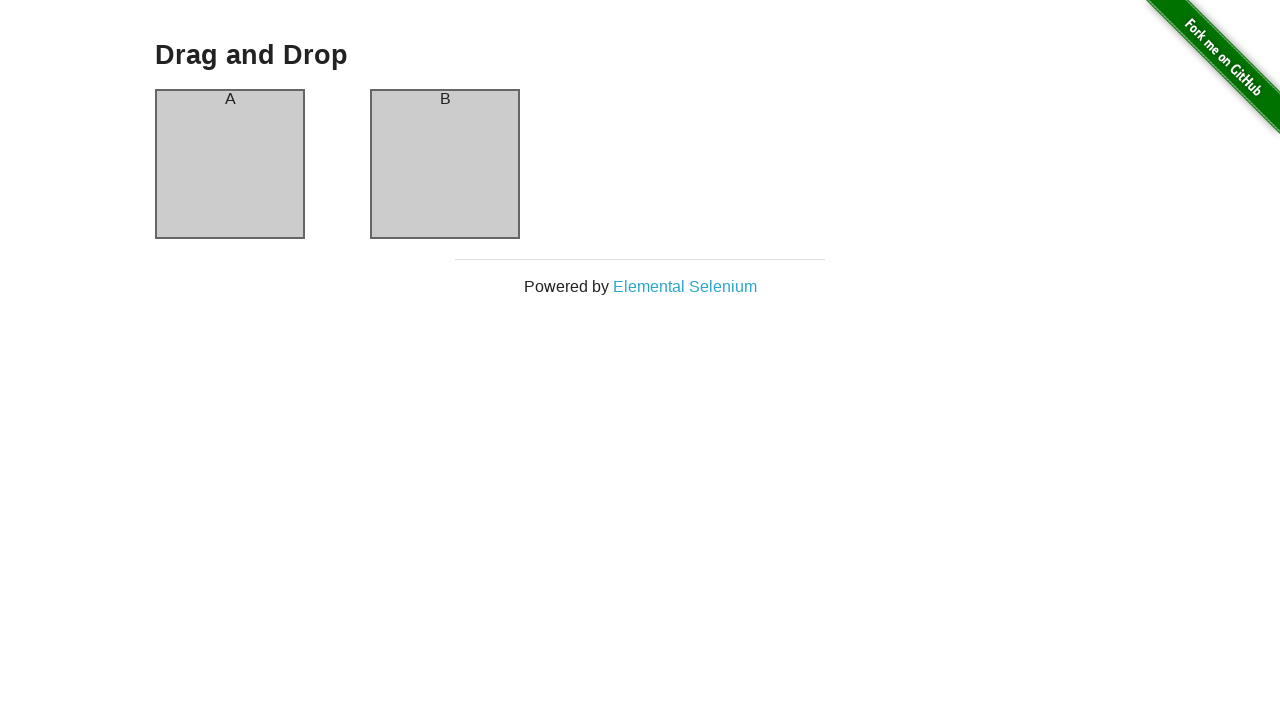

Located element B (column-b)
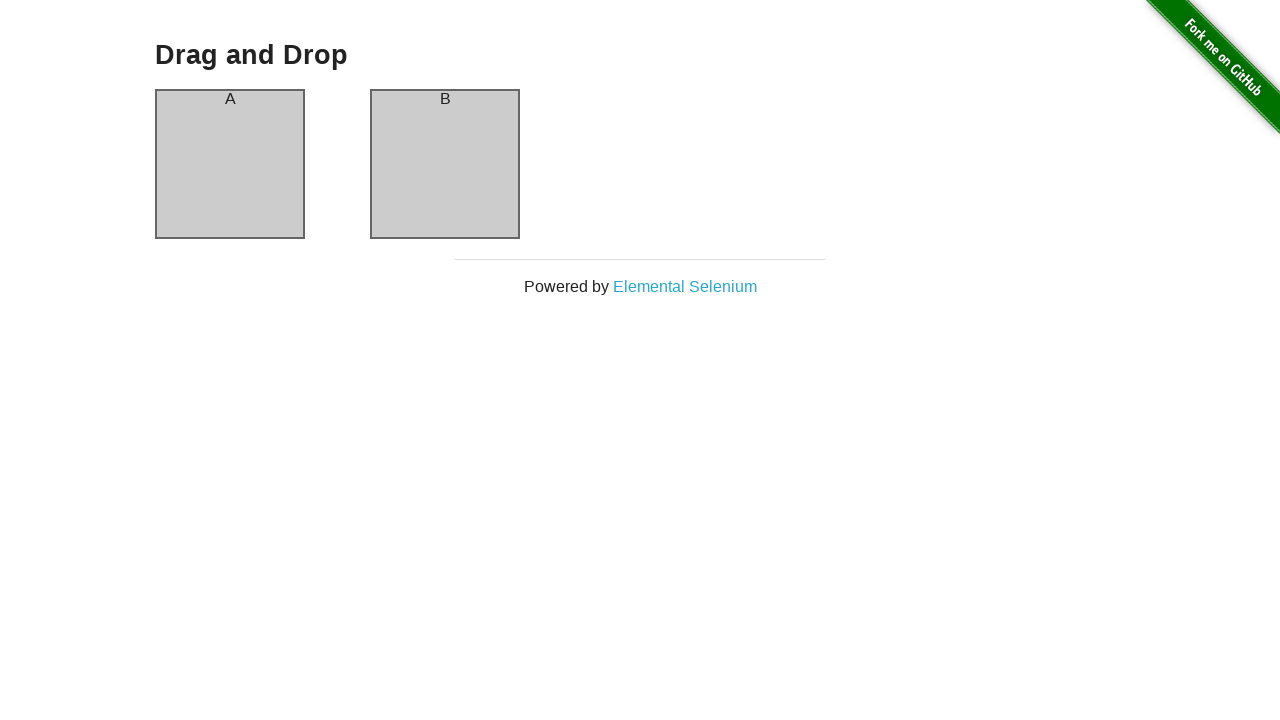

Dragged element A onto element B at (445, 164)
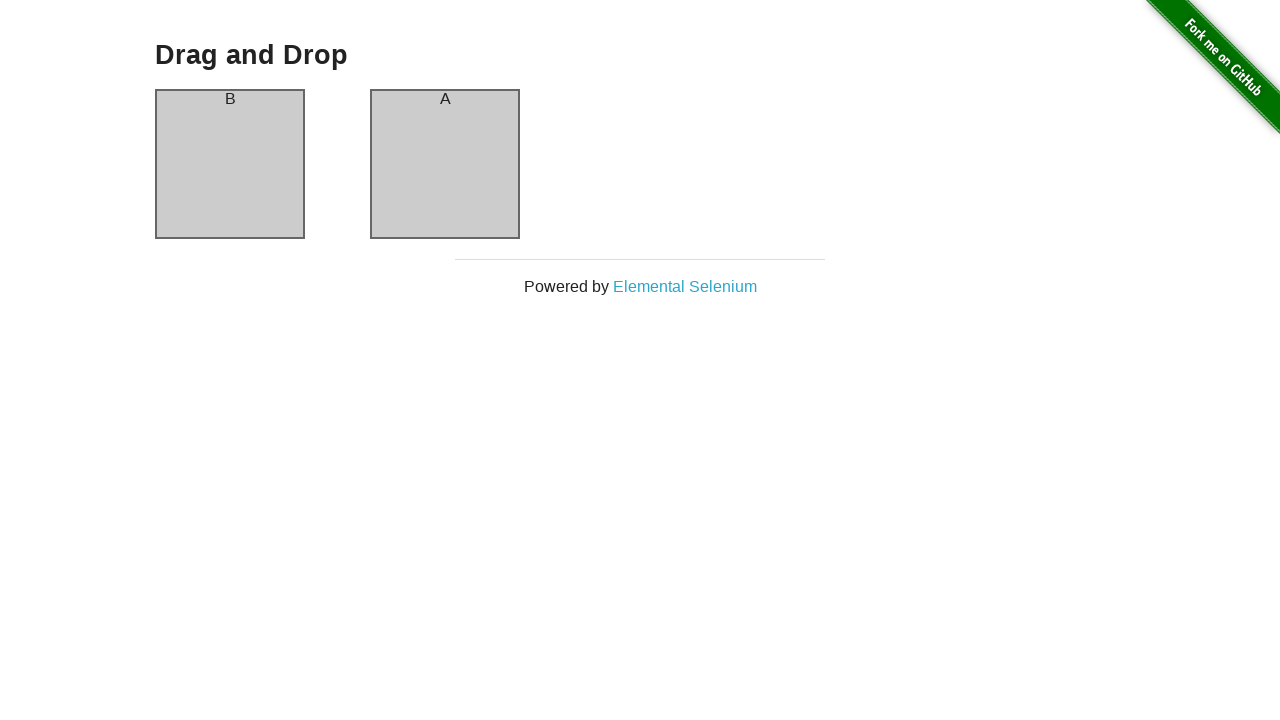

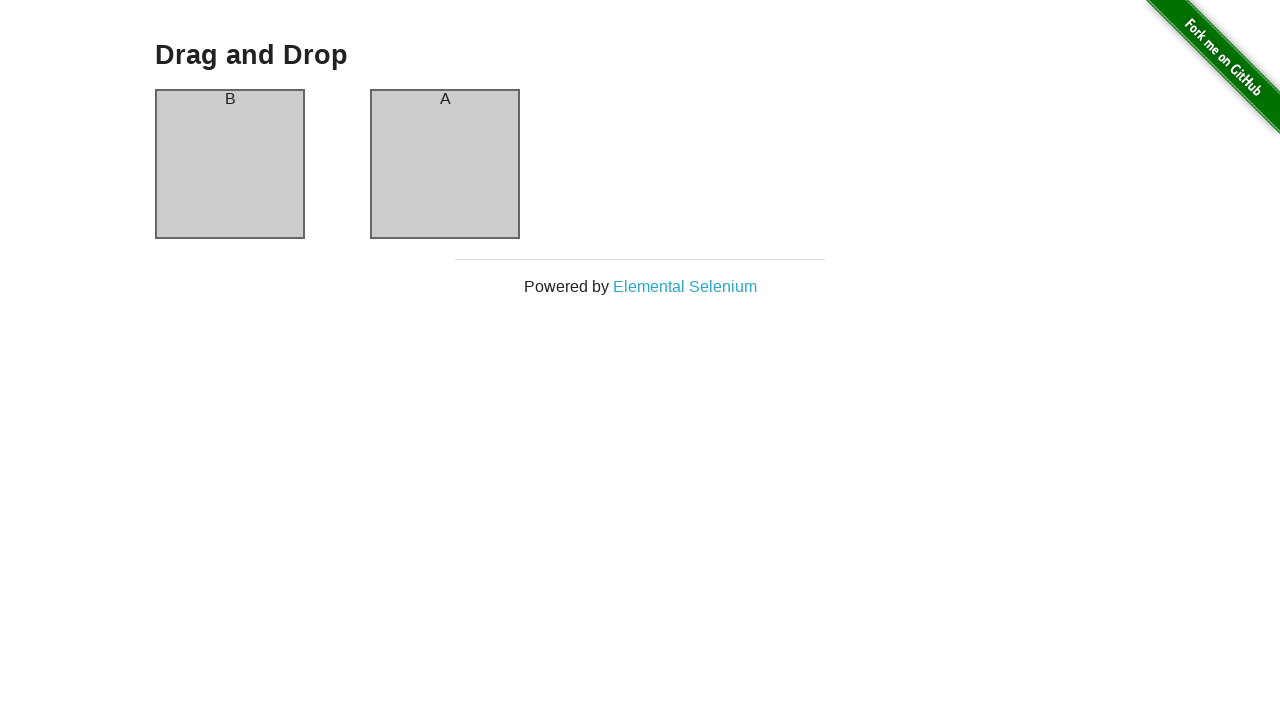